Tests iframe handling by switching to an iframe containing a form, filling in a text field with additional text, and then switching back to the parent frame

Starting URL: https://www.w3schools.com/html/tryit.asp?filename=tryhtml_form_submit

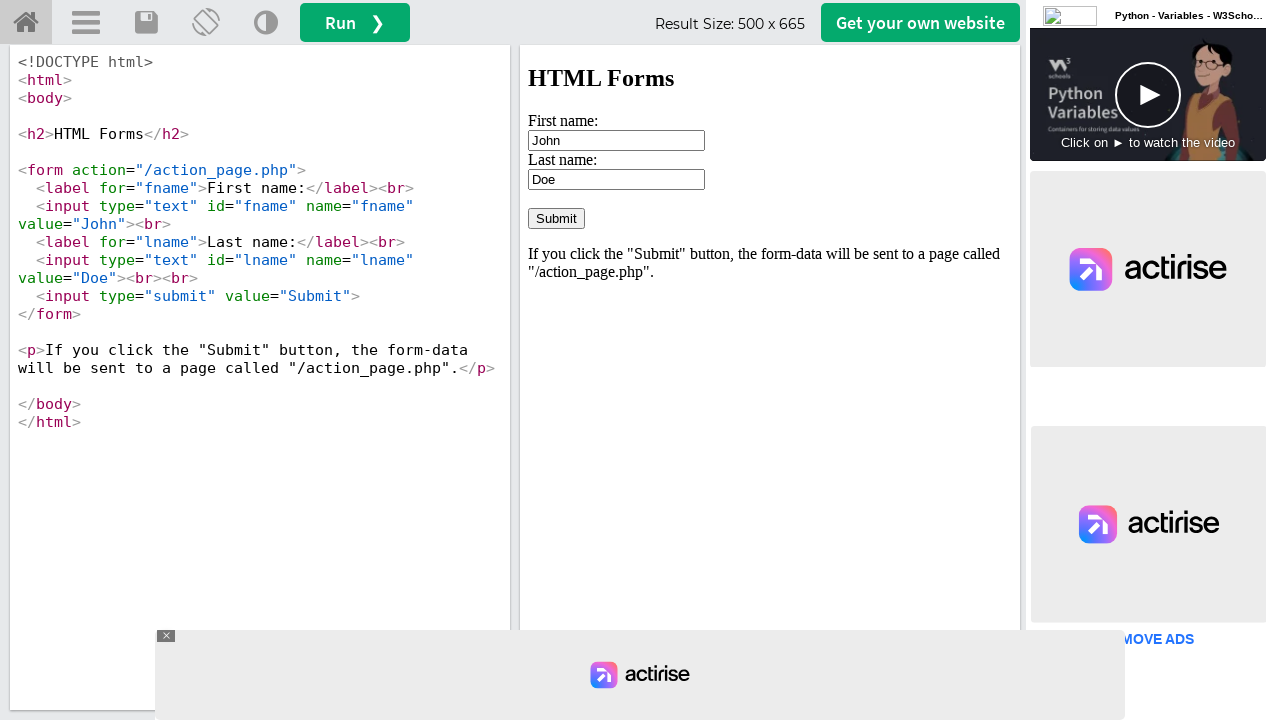

Located iframe with id 'iframeResult' containing the form
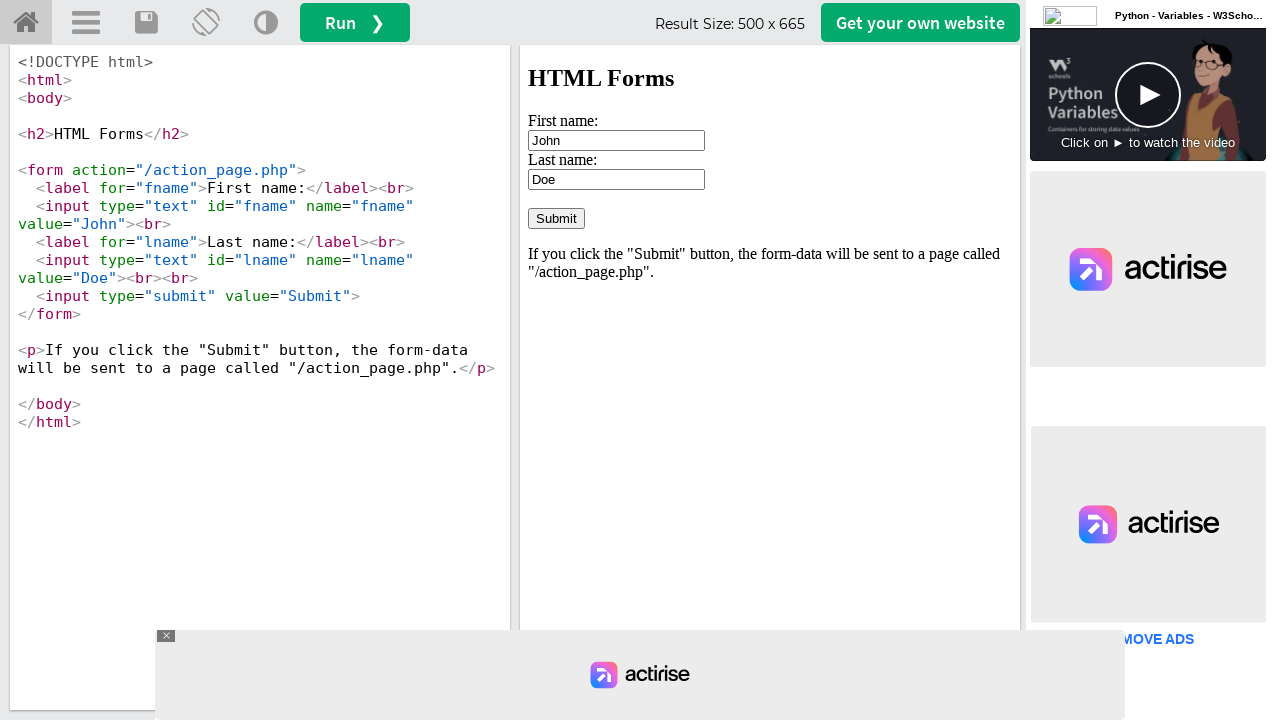

Filled first name input field with 'Johnjava' on #iframeResult >> internal:control=enter-frame >> xpath=//input[@value='John']
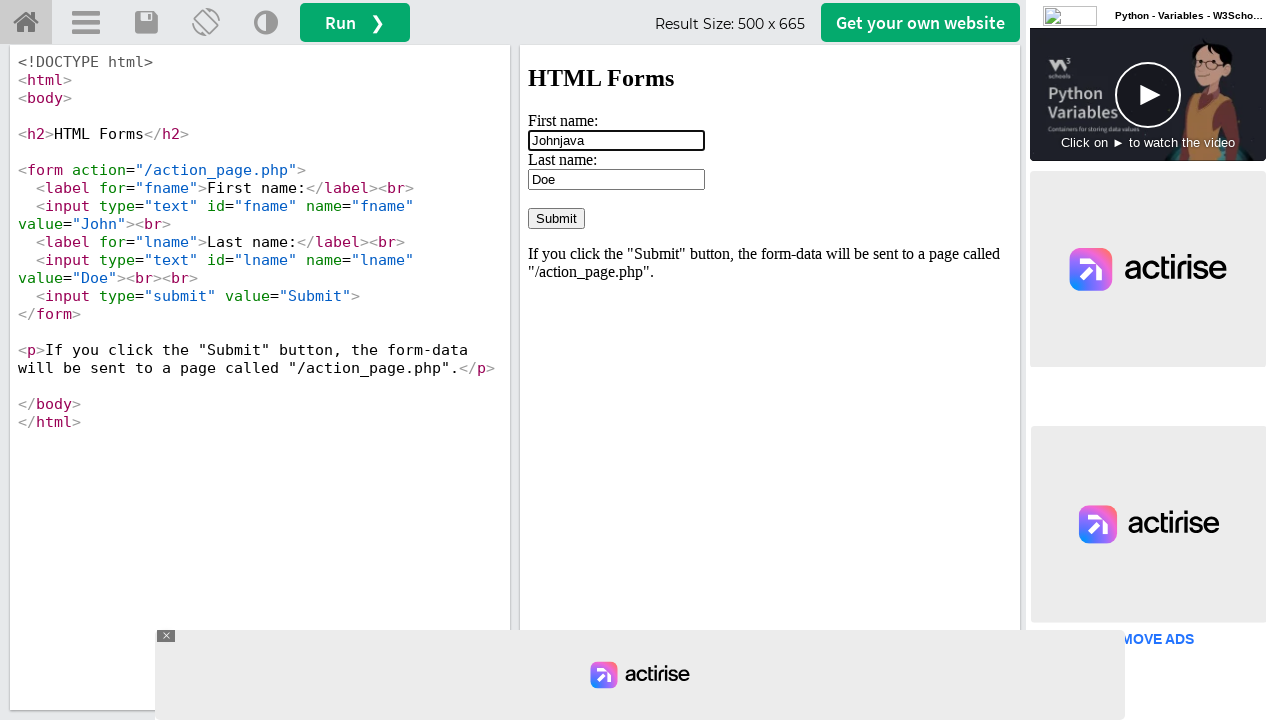

Waited 1 second to observe the form field change
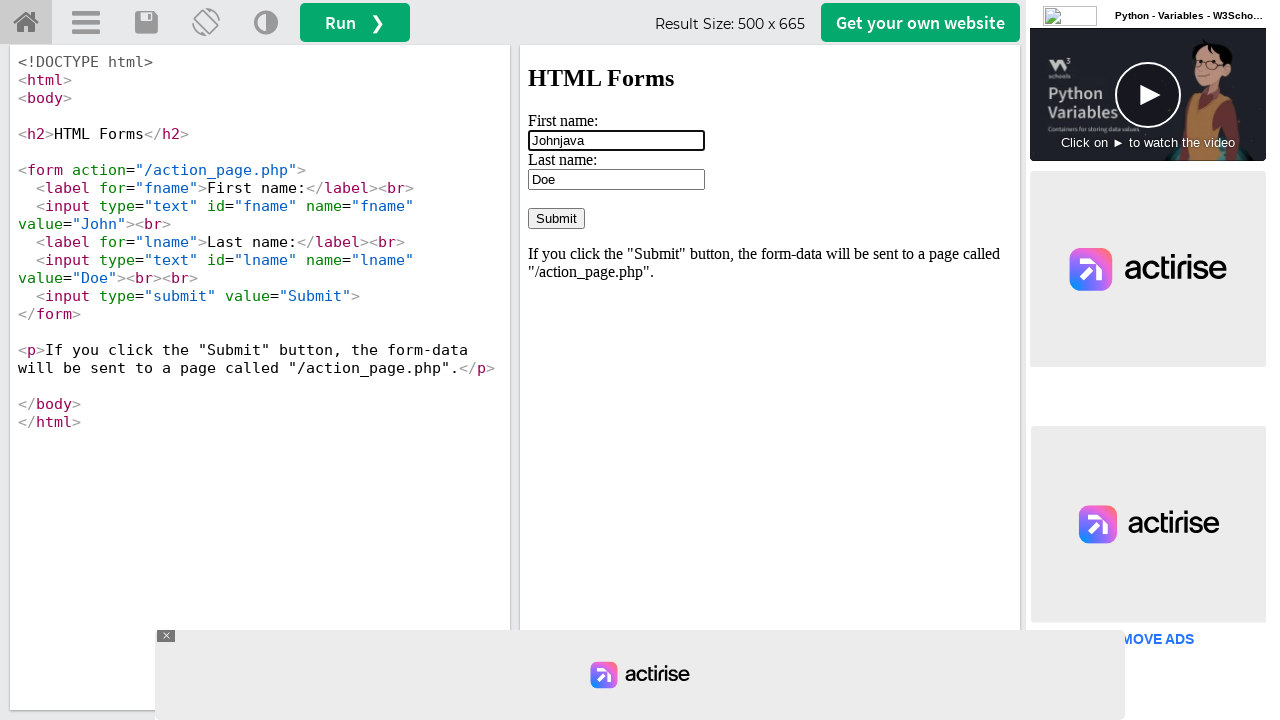

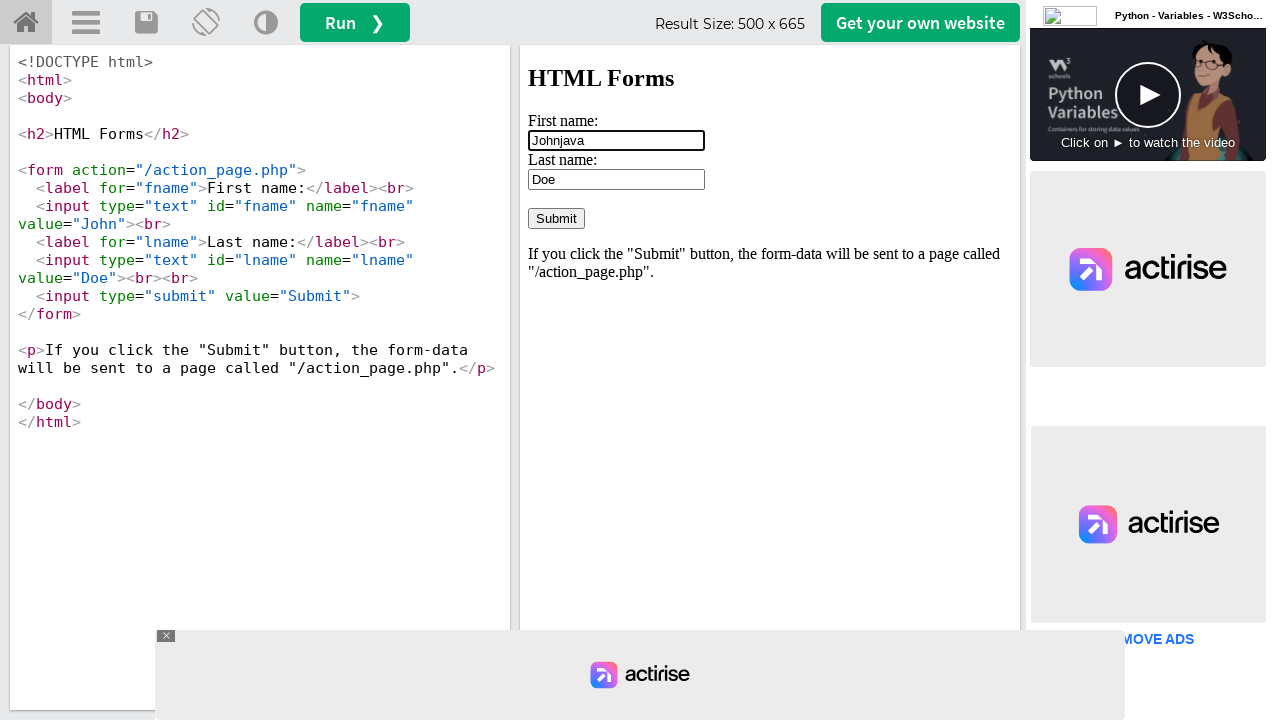